Tests an end-to-end flight booking flow by selecting one-way trip, choosing departure and arrival cities, selecting date, checking senior citizen discount, adding passengers, and initiating search

Starting URL: https://rahulshettyacademy.com/dropdownsPractise/

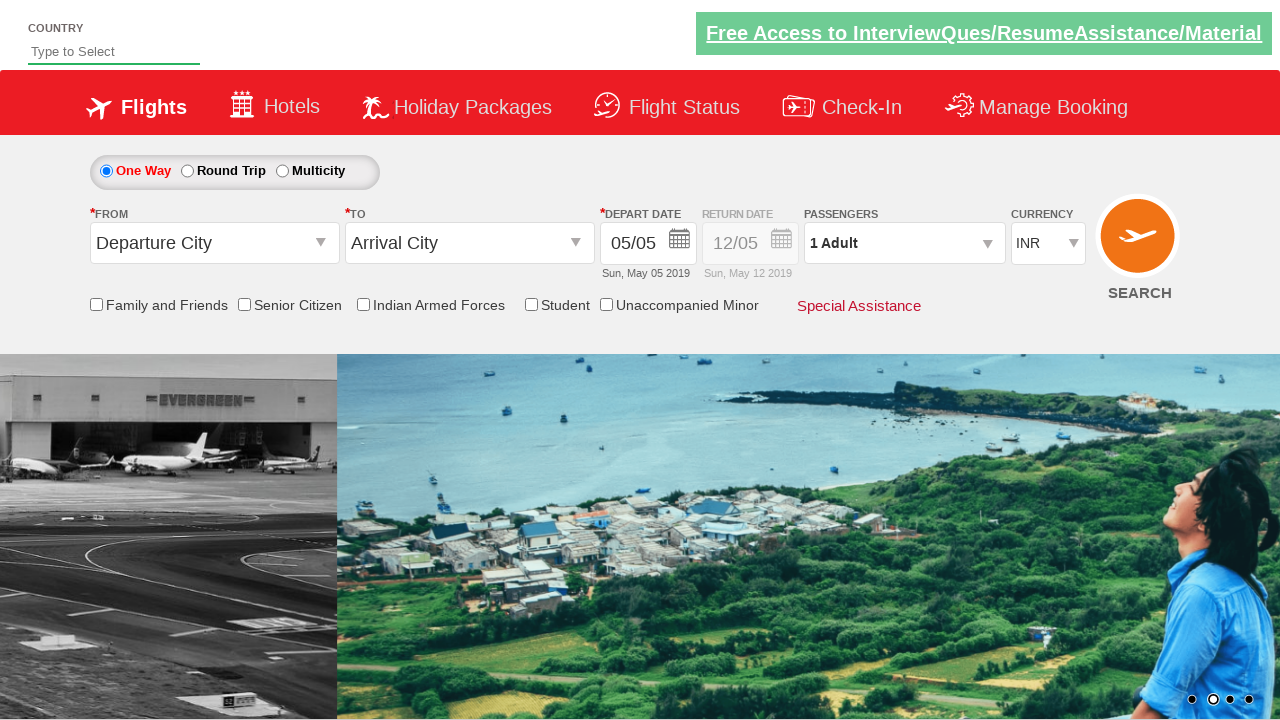

Selected one-way trip option at (106, 171) on #ctl00_mainContent_rbtnl_Trip_0
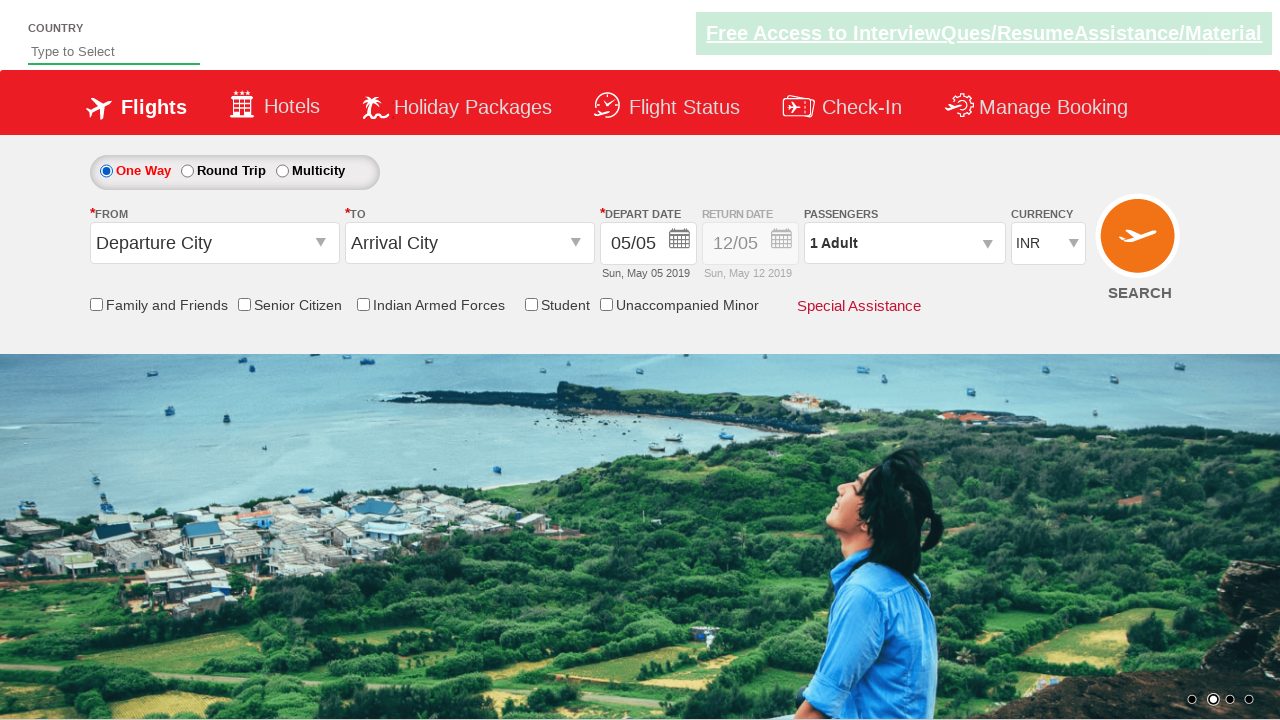

Clicked on departure city field at (214, 243) on #ctl00_mainContent_ddl_originStation1_CTXT
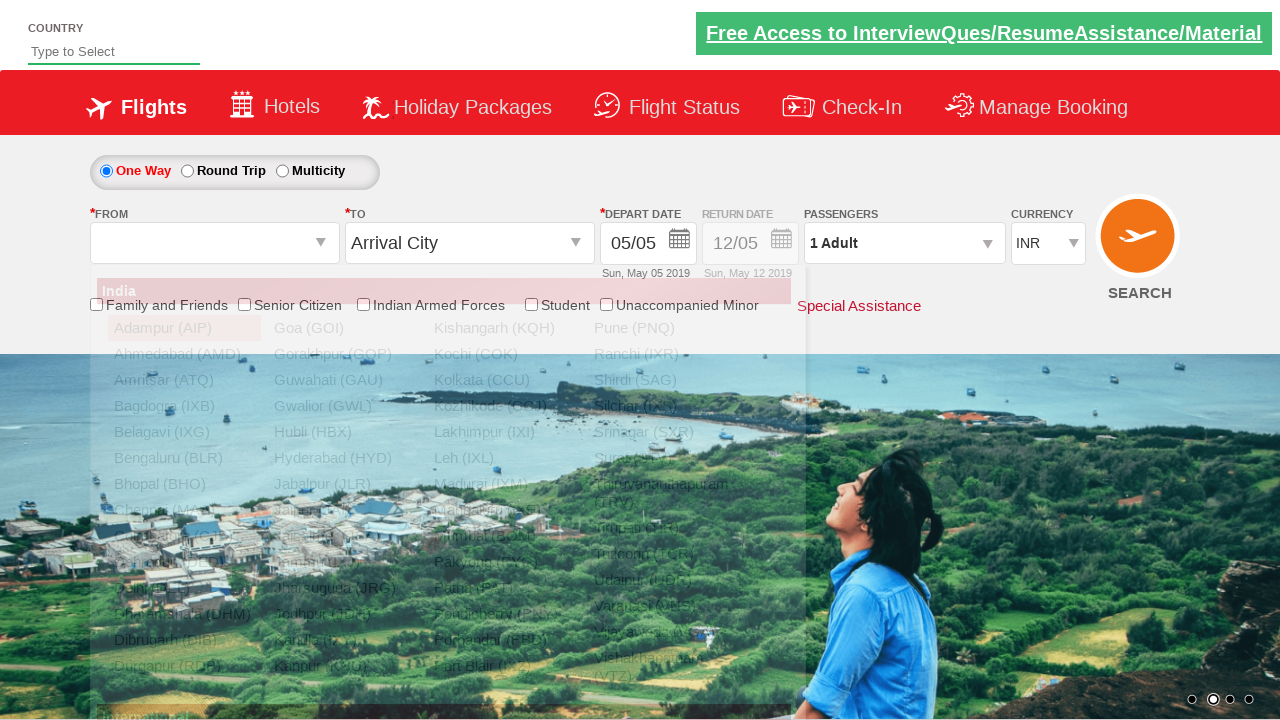

Selected Bangalore as departure city at (184, 458) on xpath=//a[@value='BLR']
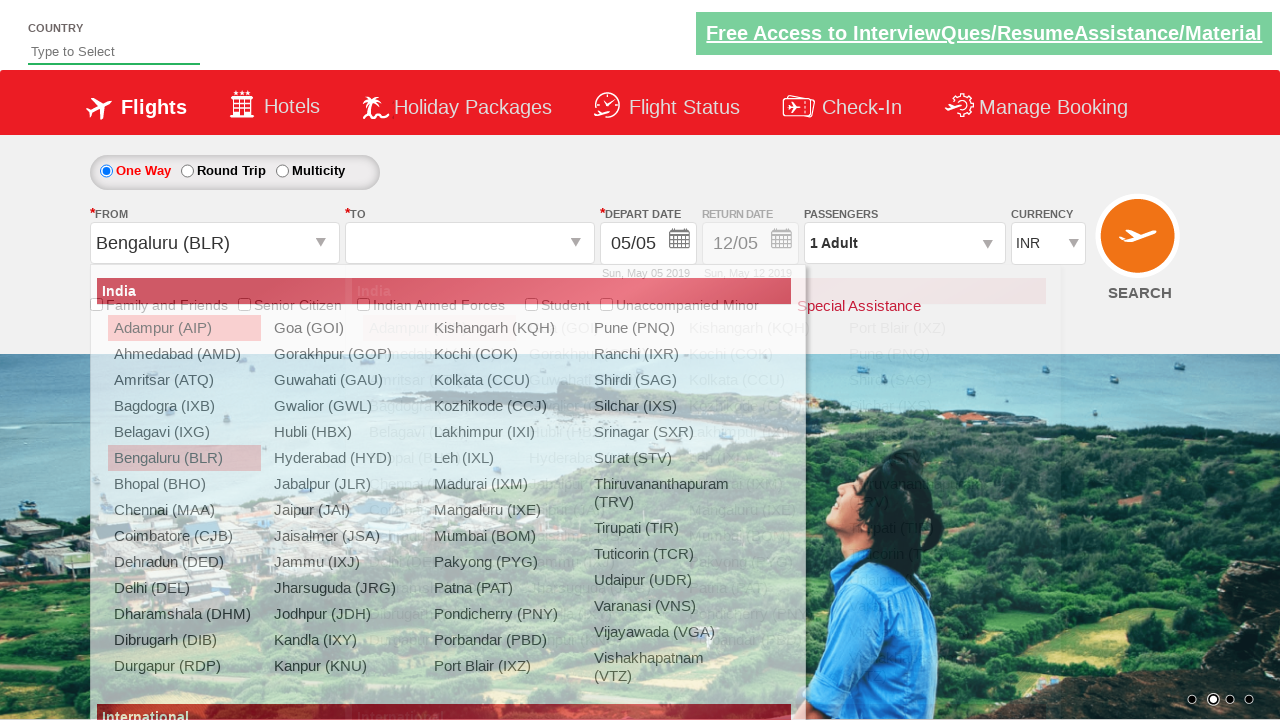

Waited for dropdown to close
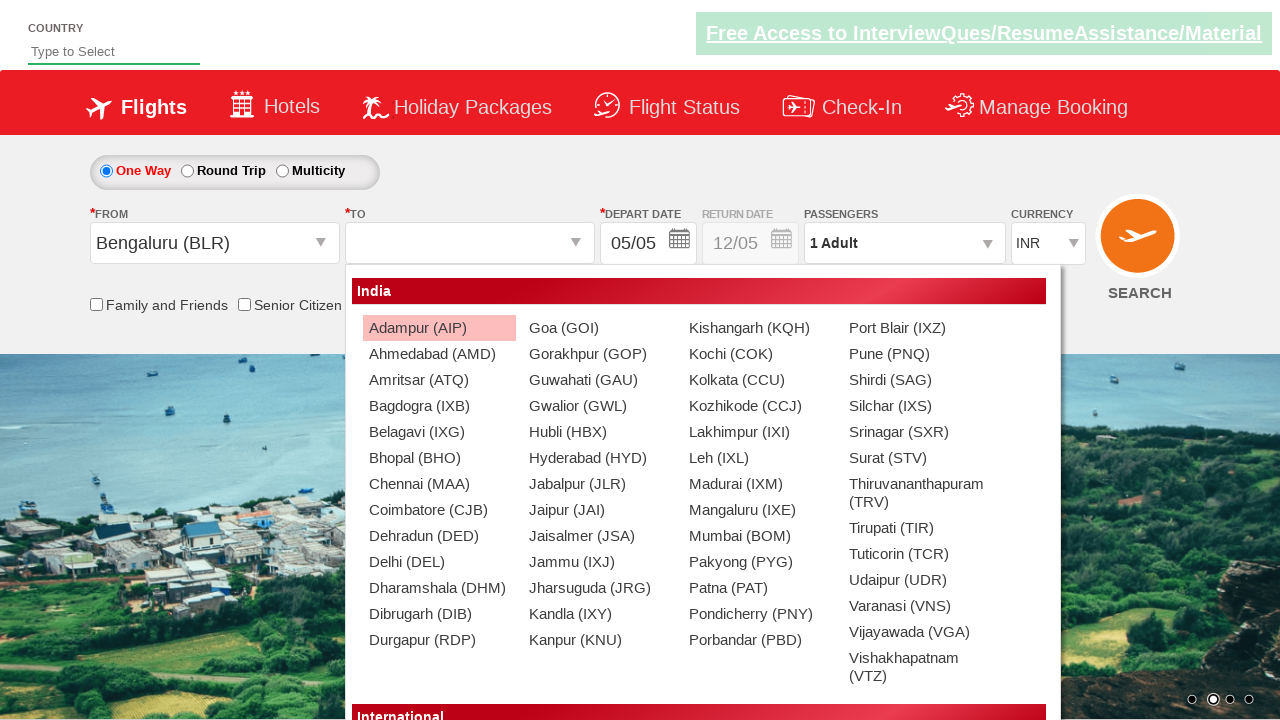

Selected Chennai as arrival city at (439, 484) on xpath=//div[@id='glsctl00_mainContent_ddl_destinationStation1_CTNR'] //a[@value=
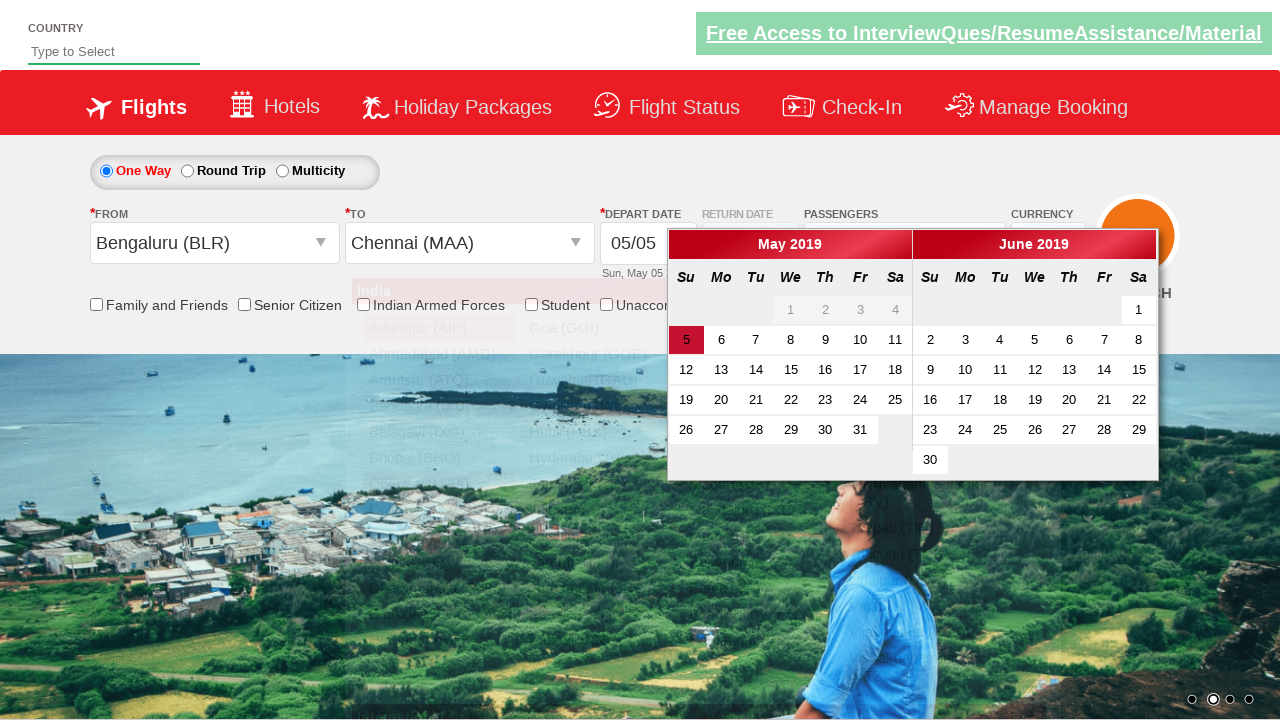

Selected departure date from calendar at (686, 340) on xpath=//a[@class='ui-state-default ui-state-active']
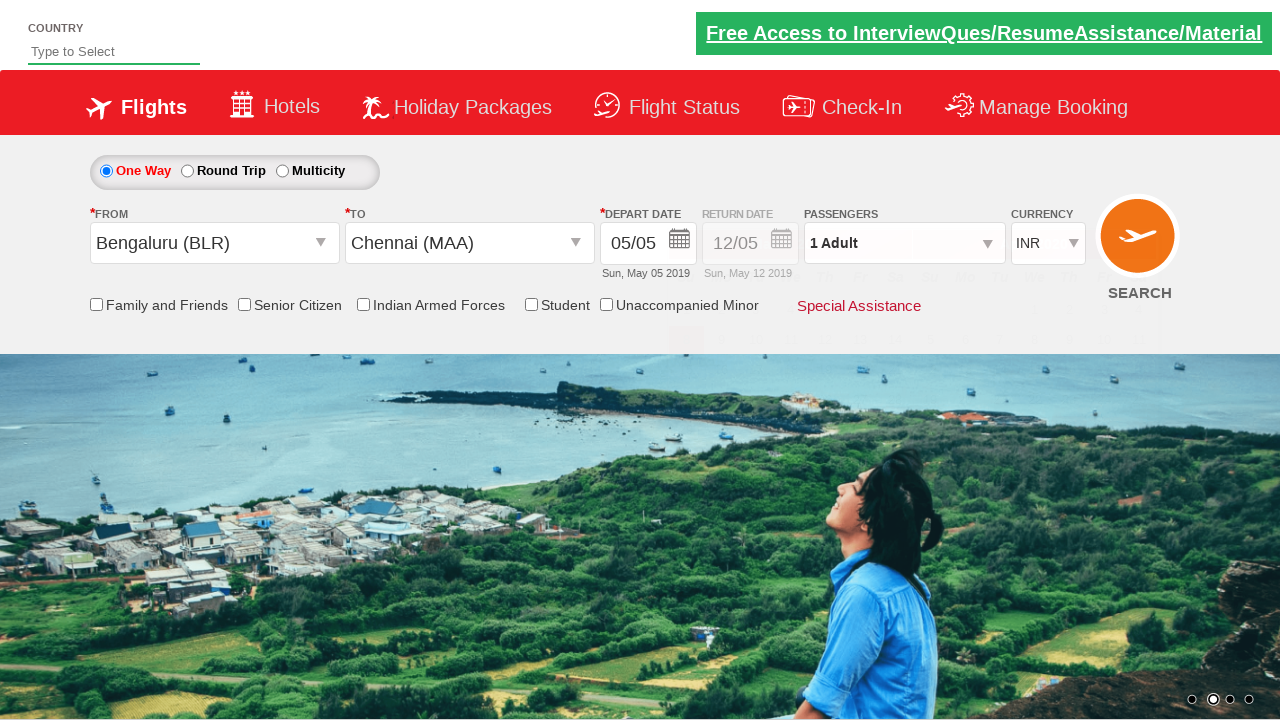

Retrieved return date calendar style attribute
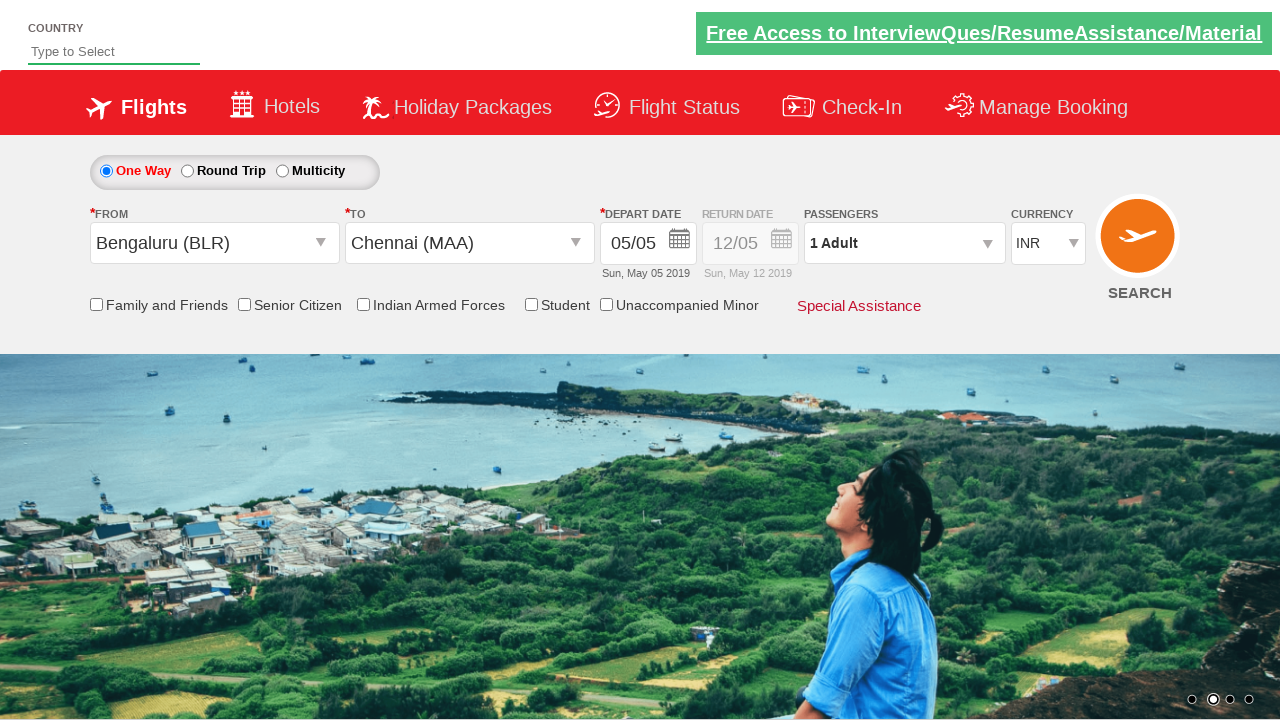

Verified that return date calendar is disabled for one-way trip
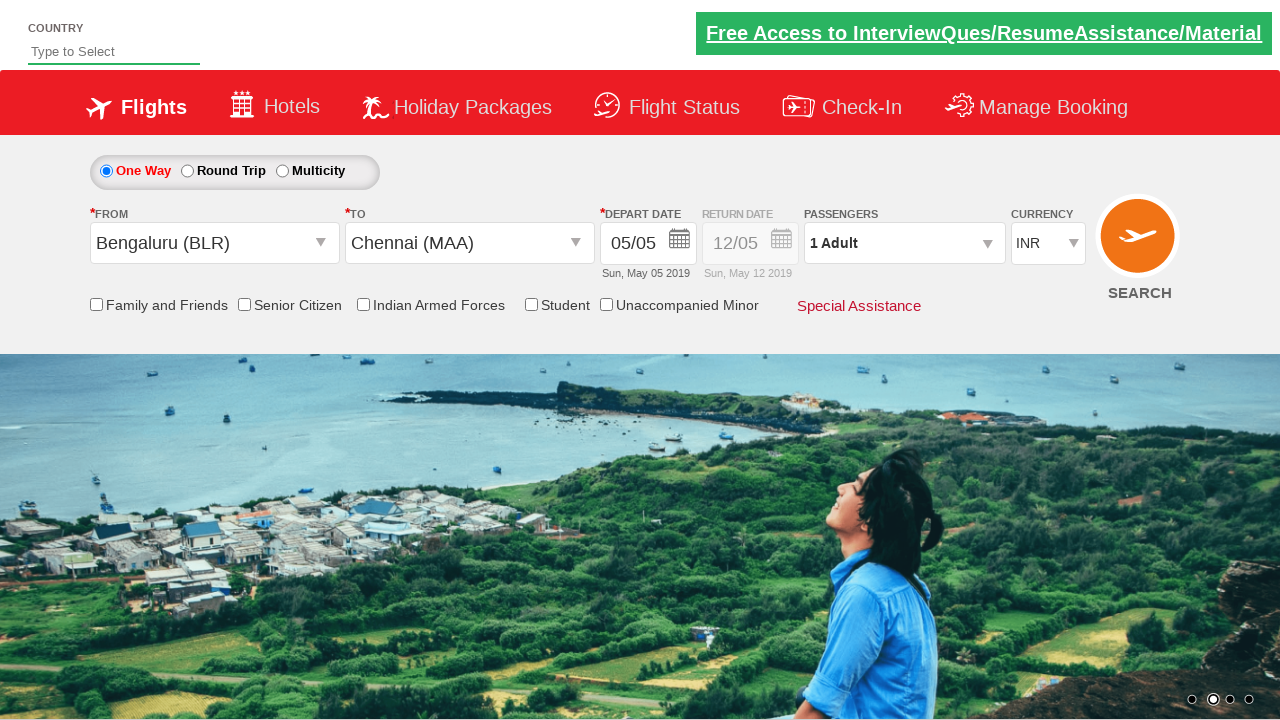

Checked senior citizen discount checkbox at (244, 304) on input[id*='SeniorCitizenDiscount']
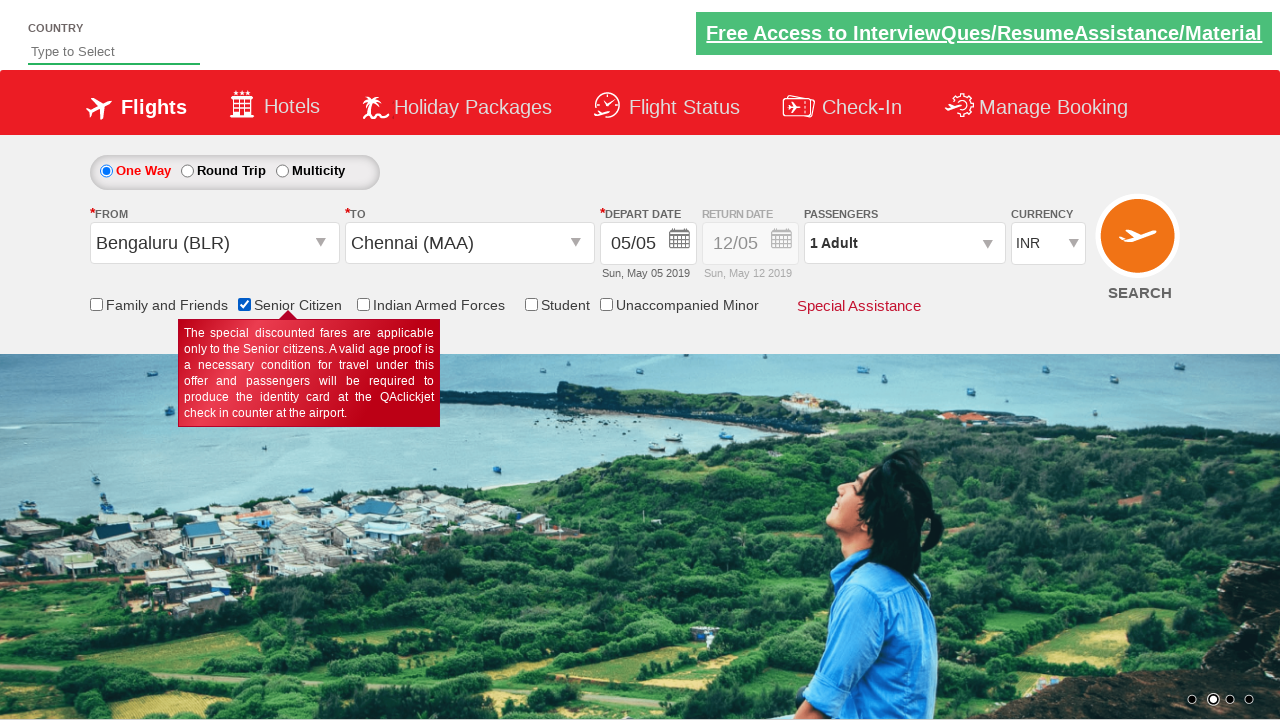

Counted 6 checkboxes on the page
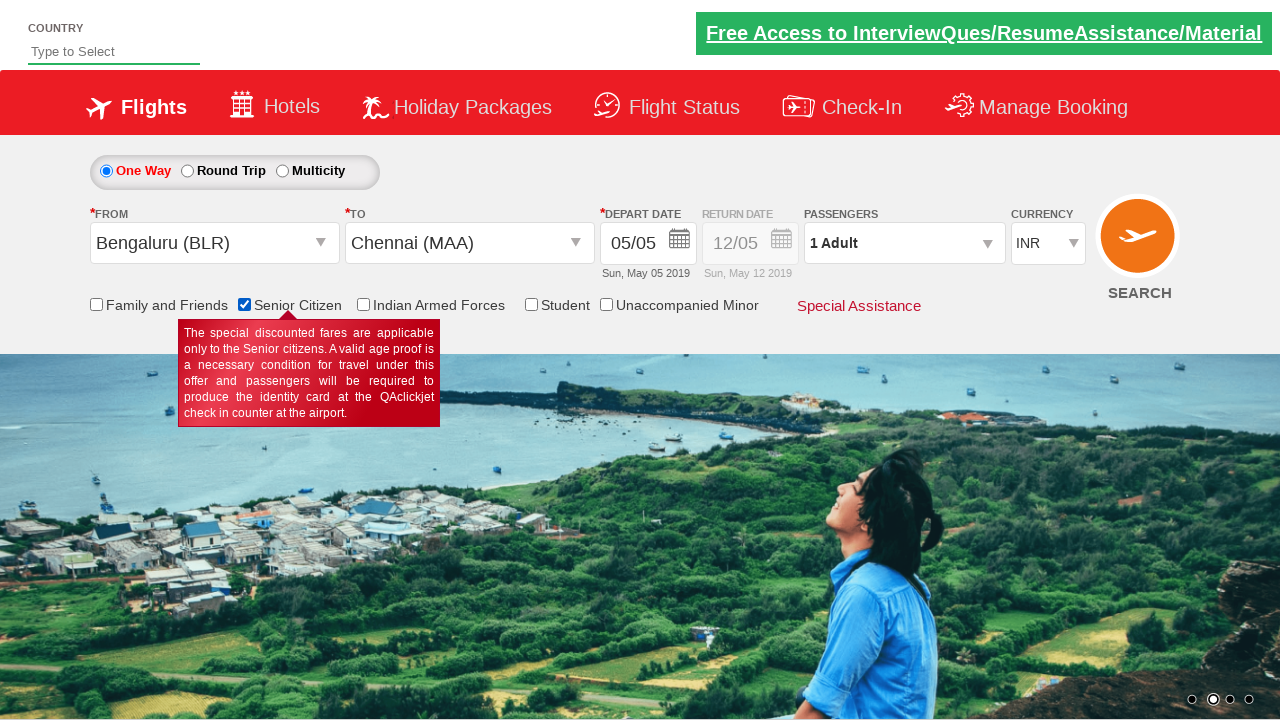

Clicked on passenger count dropdown at (904, 243) on #divpaxinfo
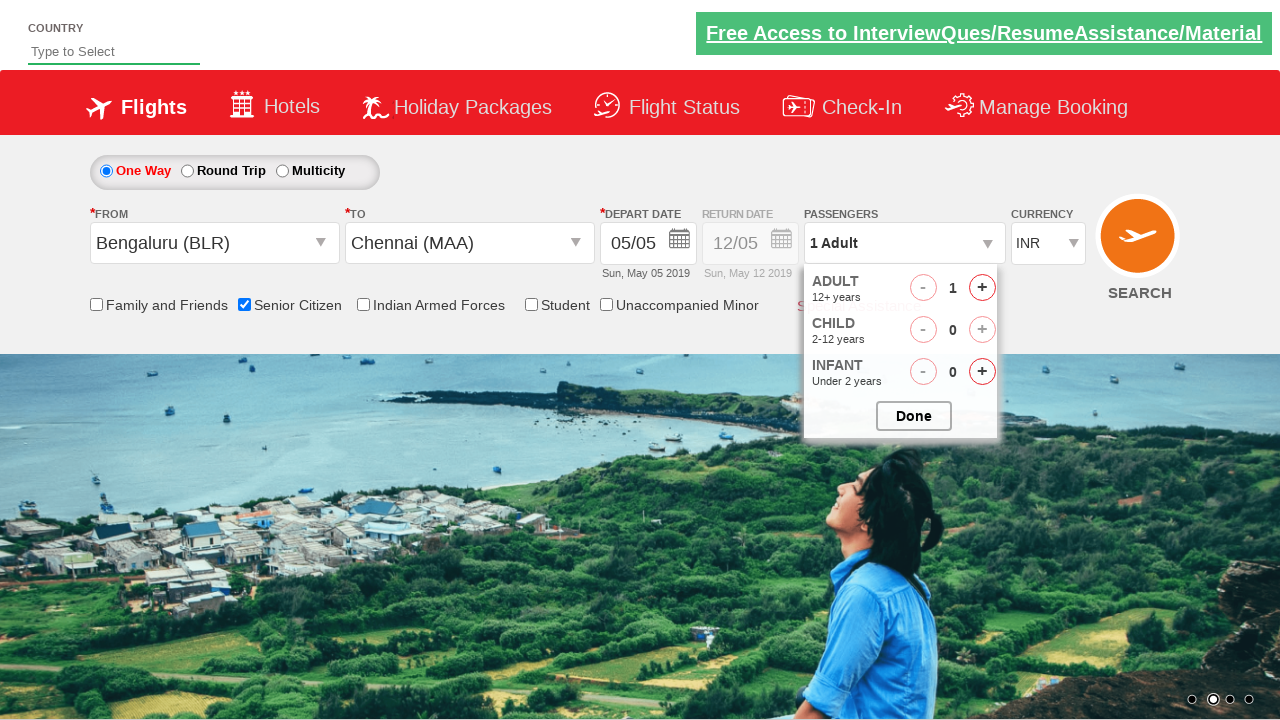

Waited for passenger dropdown to open
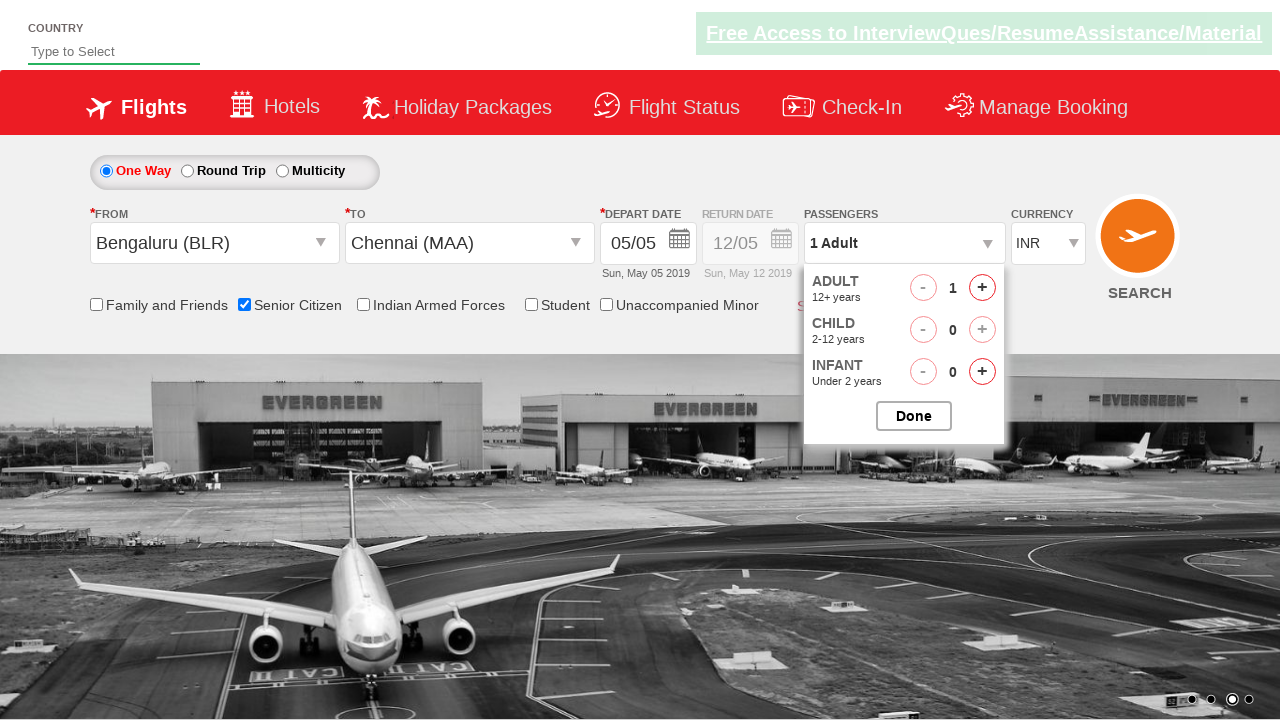

Incremented adult passenger count (iteration 1 of 3) at (982, 288) on #hrefIncAdt
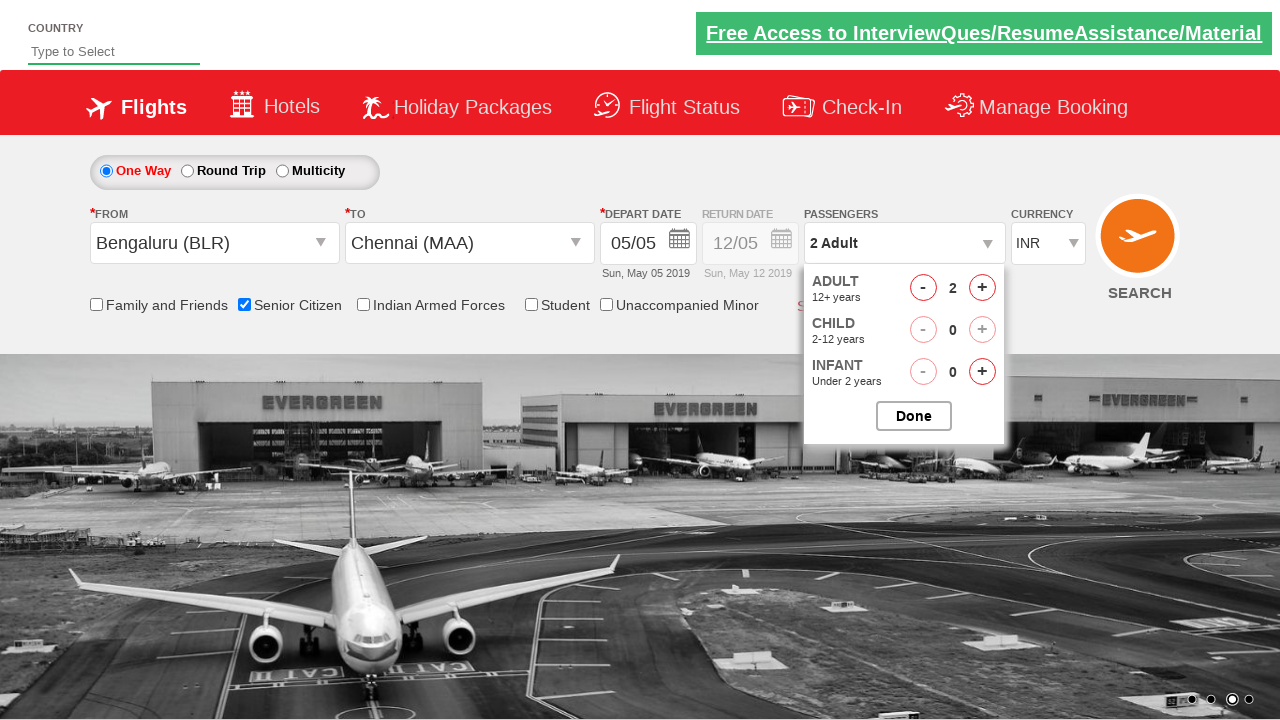

Incremented adult passenger count (iteration 2 of 3) at (982, 288) on #hrefIncAdt
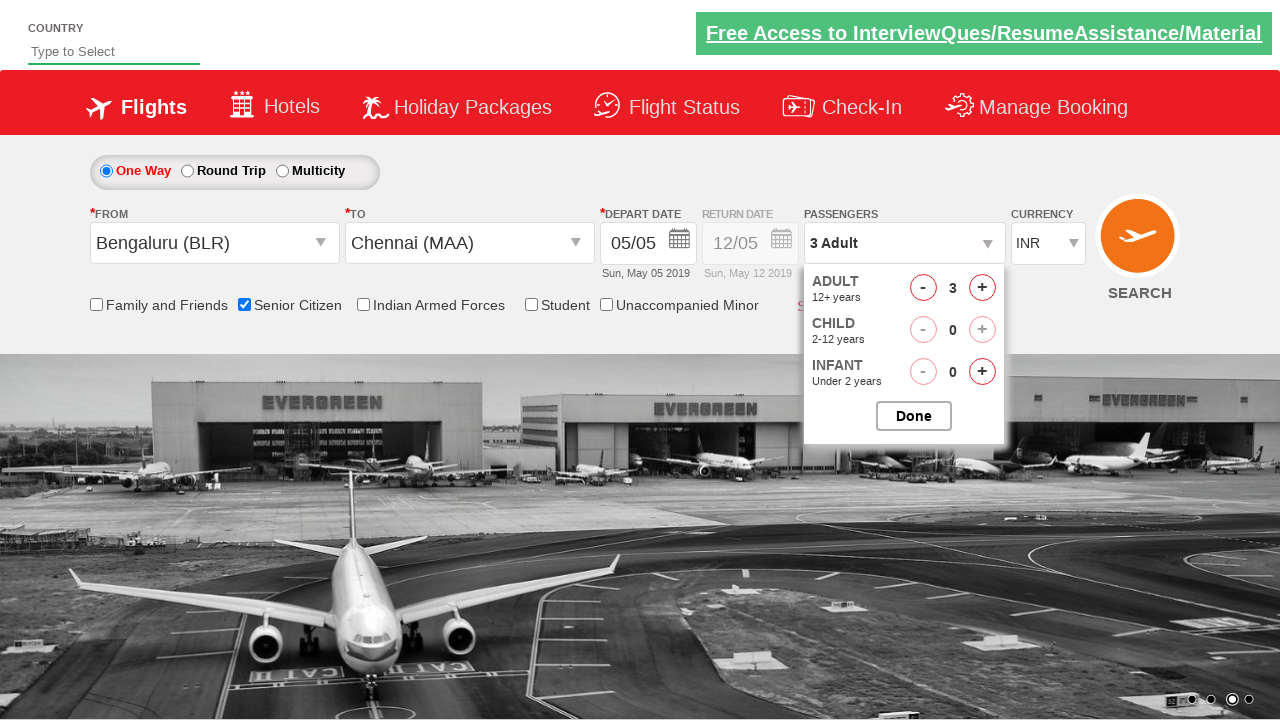

Incremented adult passenger count (iteration 3 of 3) at (982, 288) on #hrefIncAdt
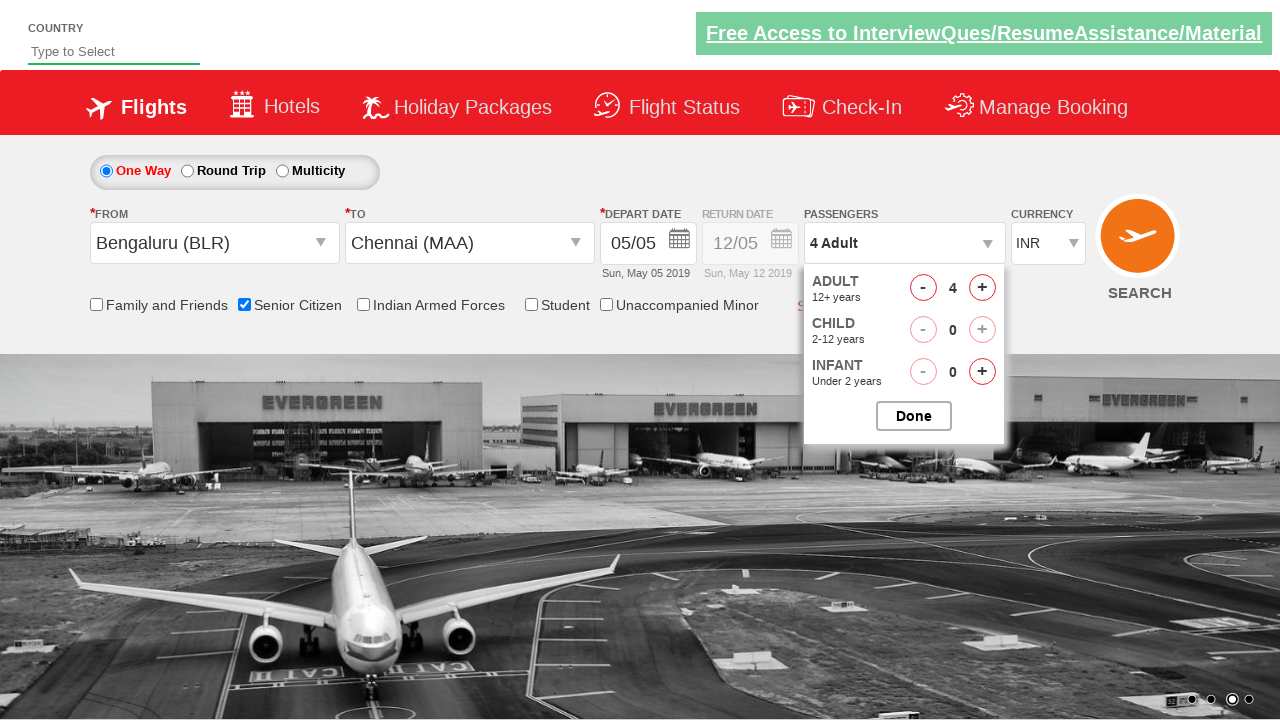

Closed passenger selection dropdown at (914, 416) on #btnclosepaxoption
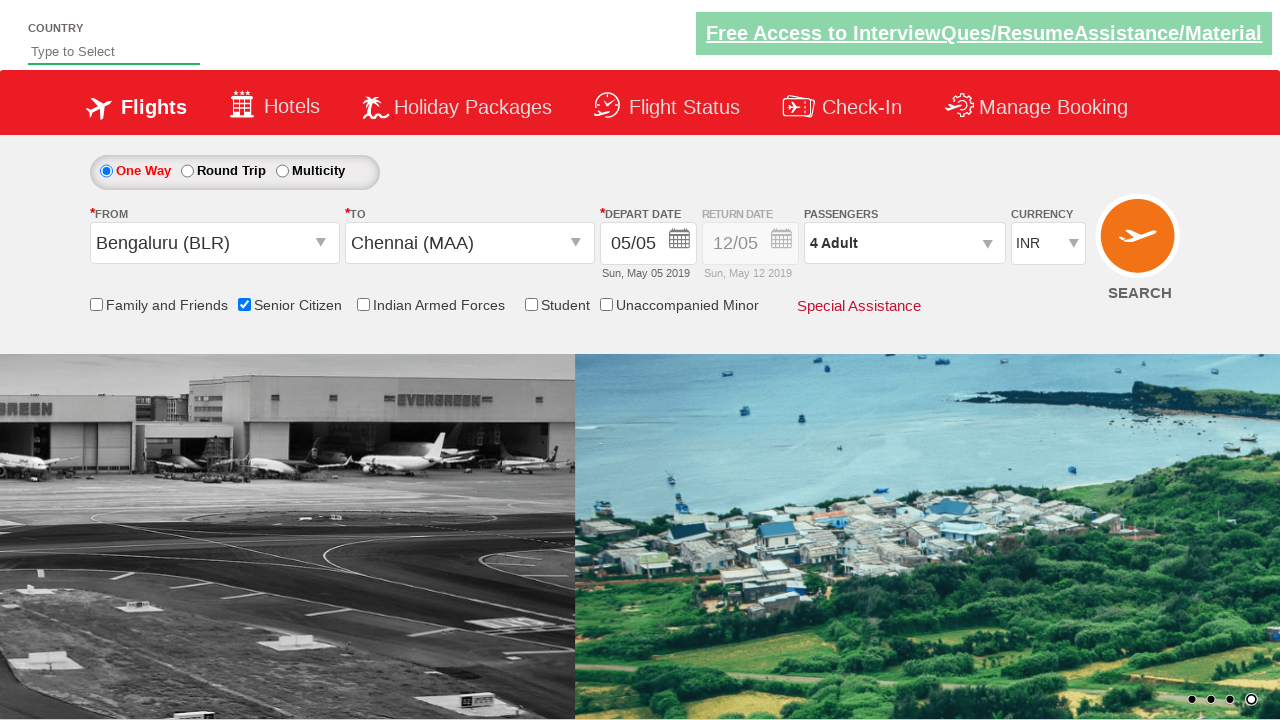

Retrieved passenger count text: '4 Adult'
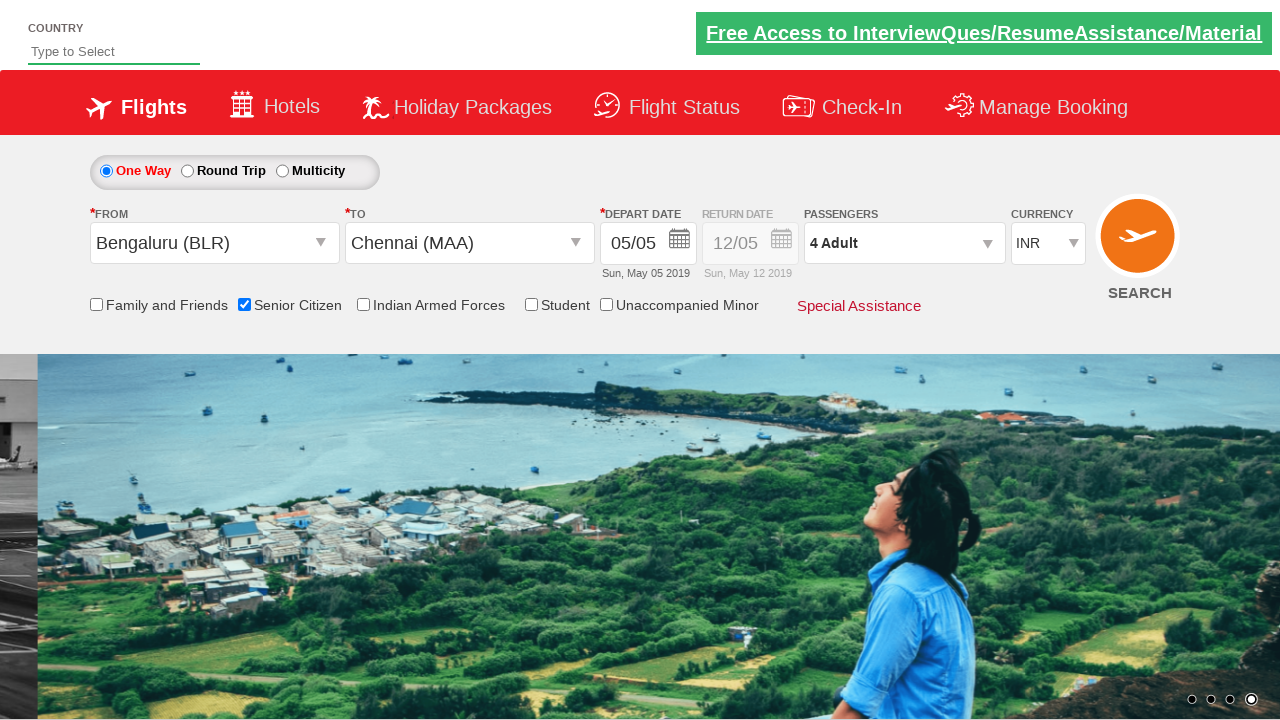

Verified passenger count is '4 Adult'
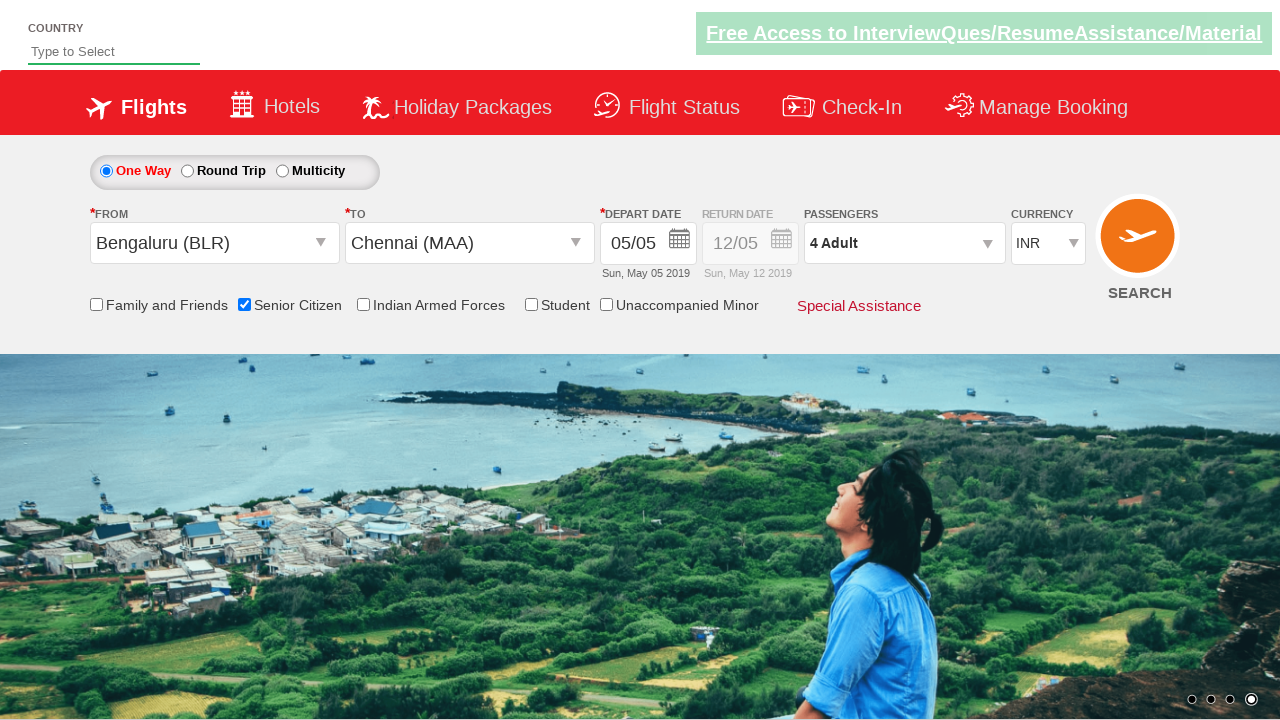

Clicked search button to initiate flight search at (1140, 245) on #ctl00_mainContent_btn_FindFlights
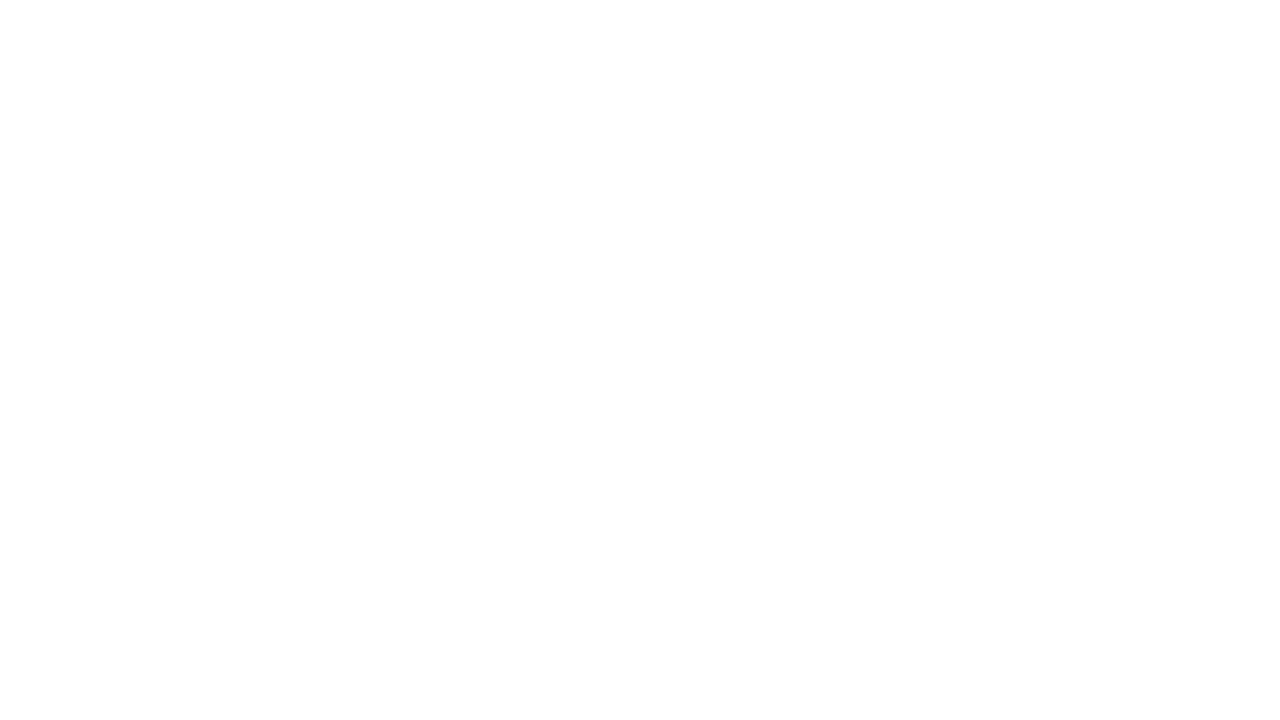

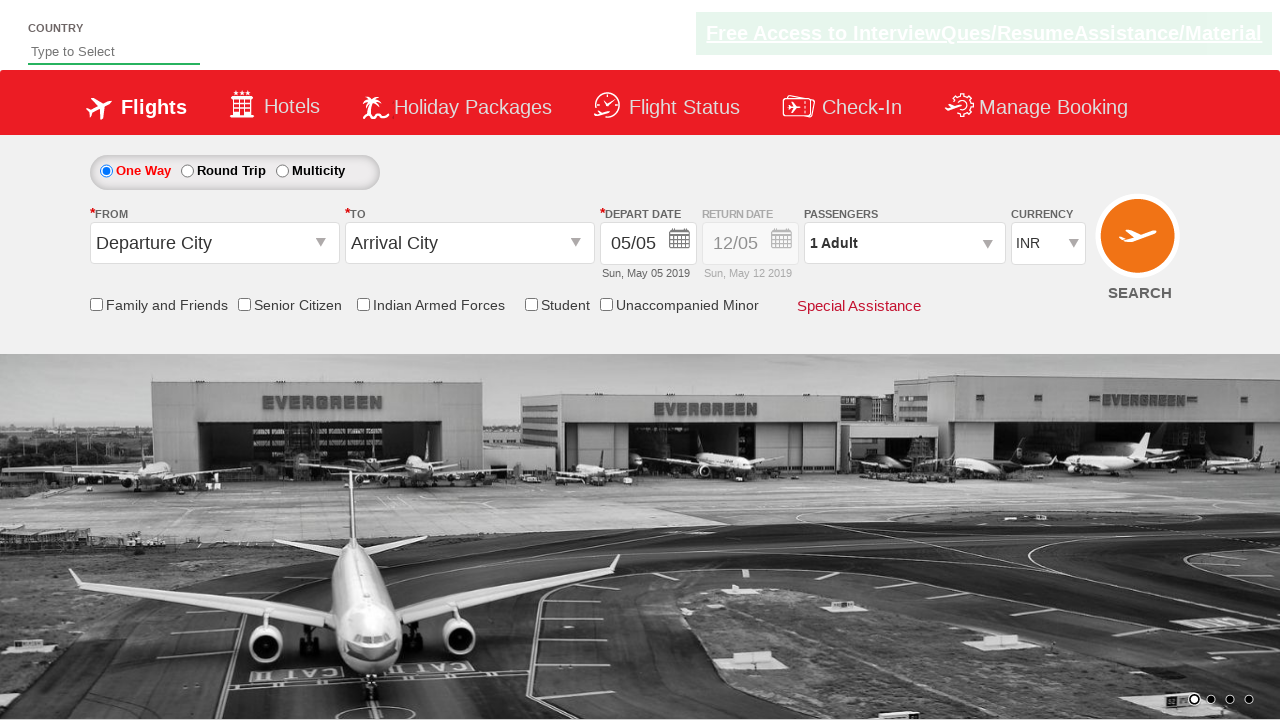